Tests opening a new browser window and reading text from it on the demoqa browser windows page

Starting URL: https://demoqa.com/browser-windows

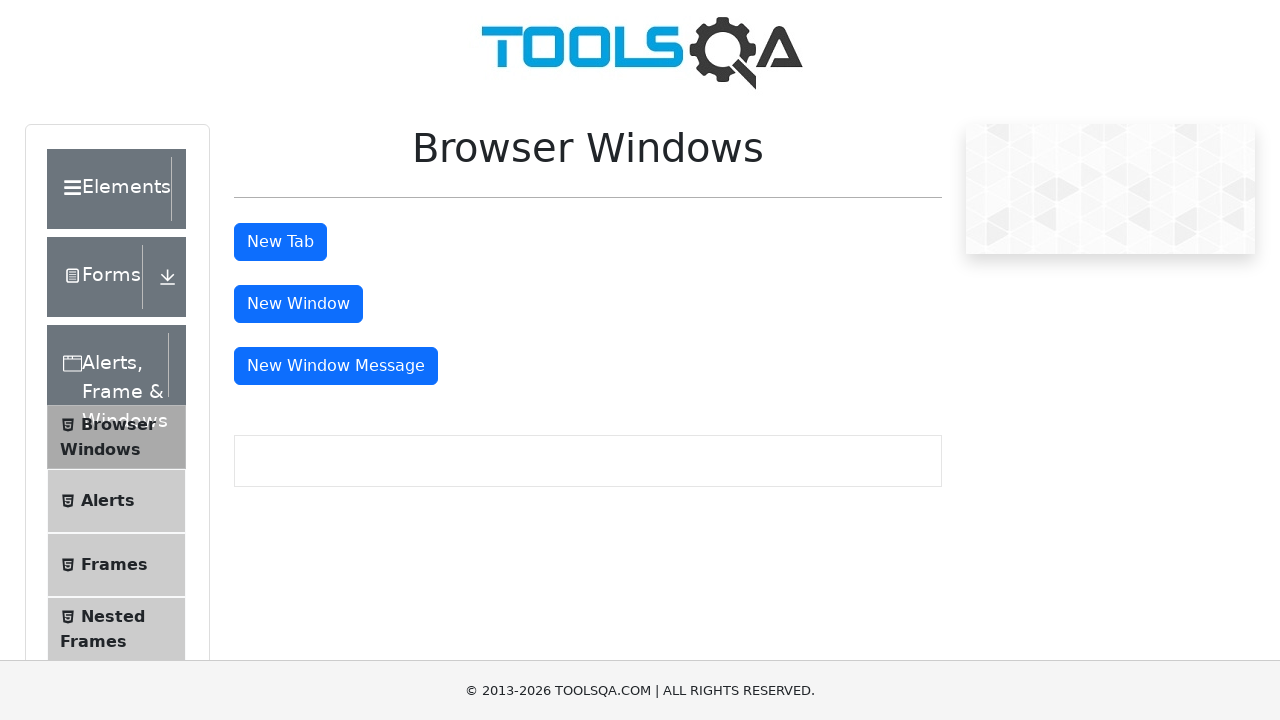

Clicked button to open new browser window at (298, 304) on #windowButton
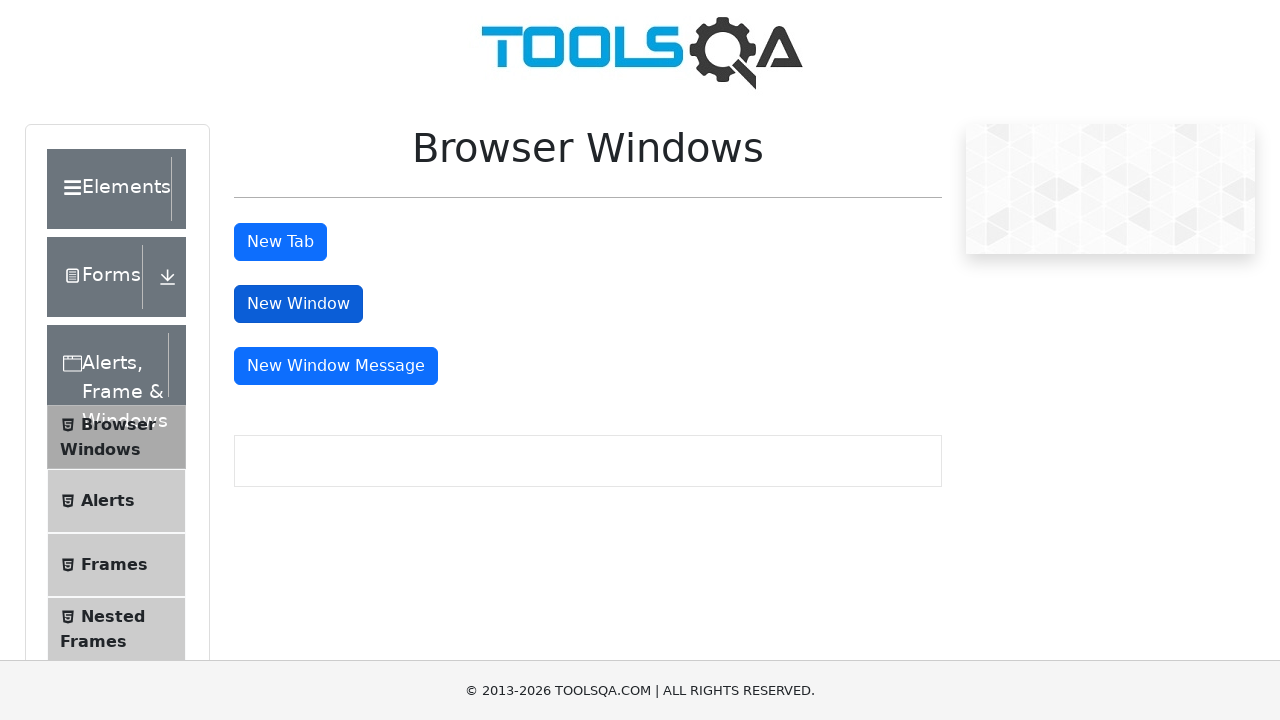

New browser window opened and captured
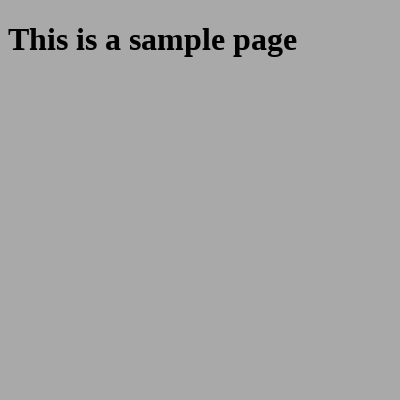

Read text from new window heading: 'This is a sample page'
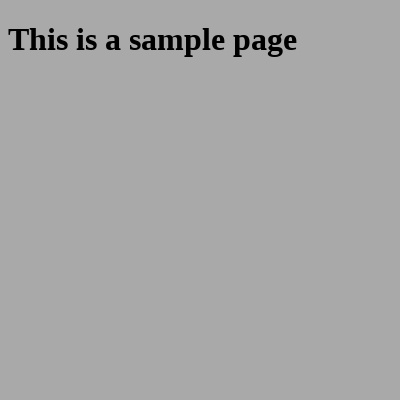

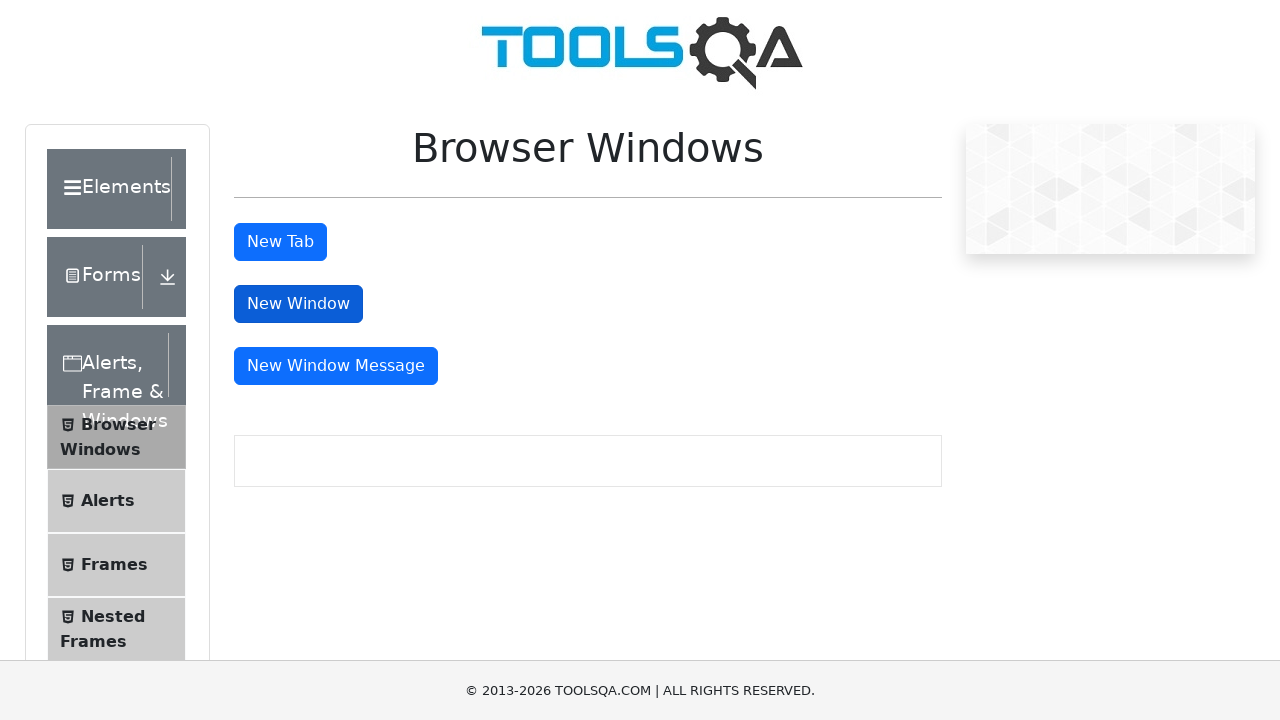